Navigates to APSRTC online booking website, clicks on the journey date field to open date picker, and verifies the calendar table structure

Starting URL: https://apsrtconline.in/oprs-web/

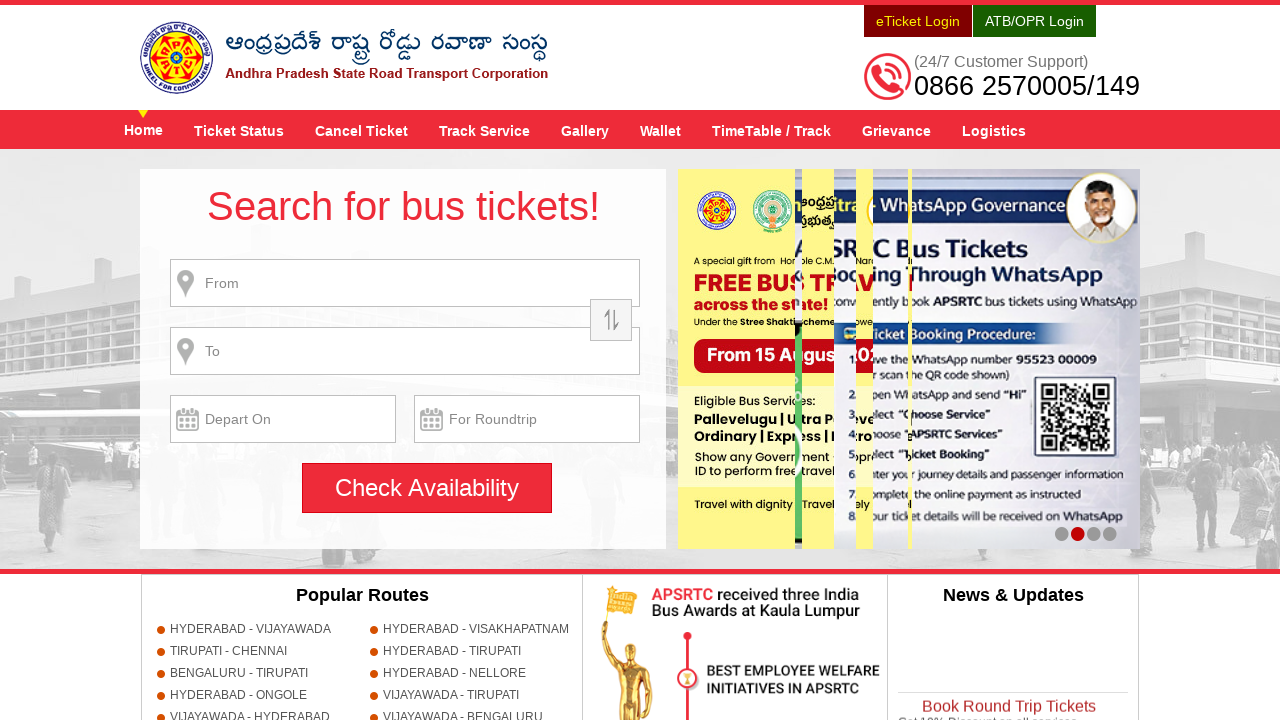

Navigated to APSRTC online booking website
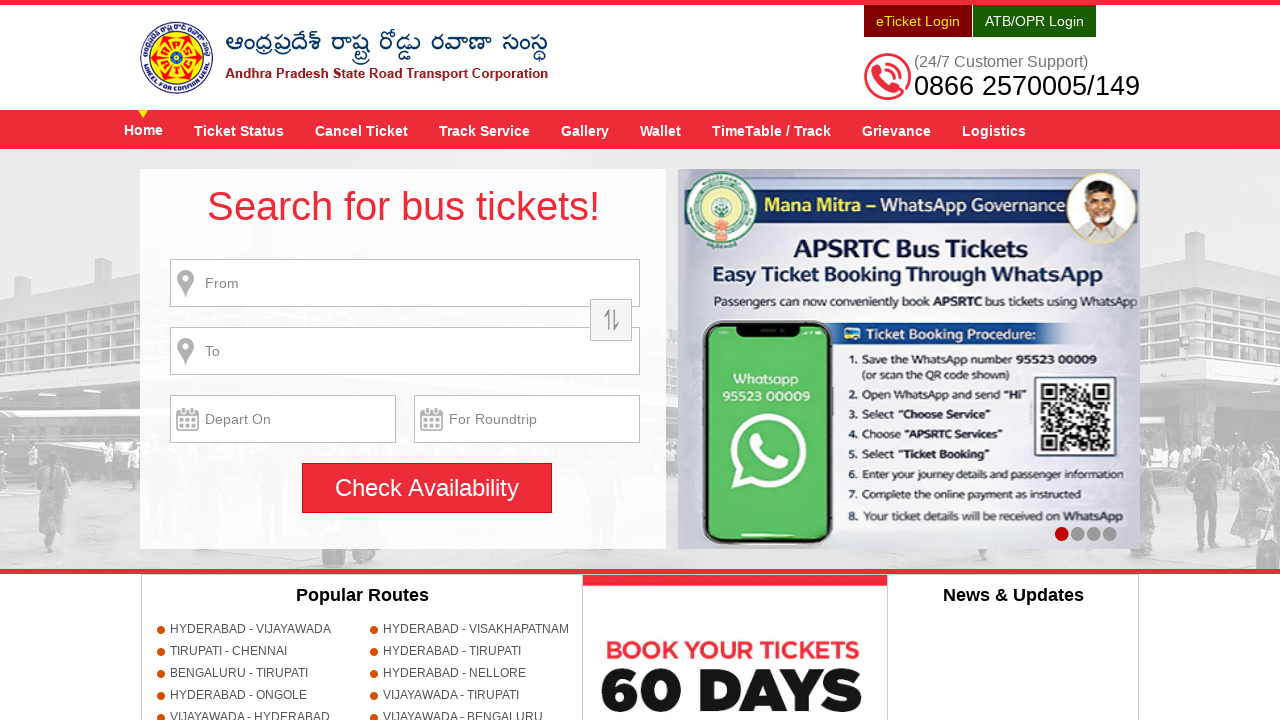

Clicked on journey date field to open date picker at (283, 419) on #txtJourneyDate
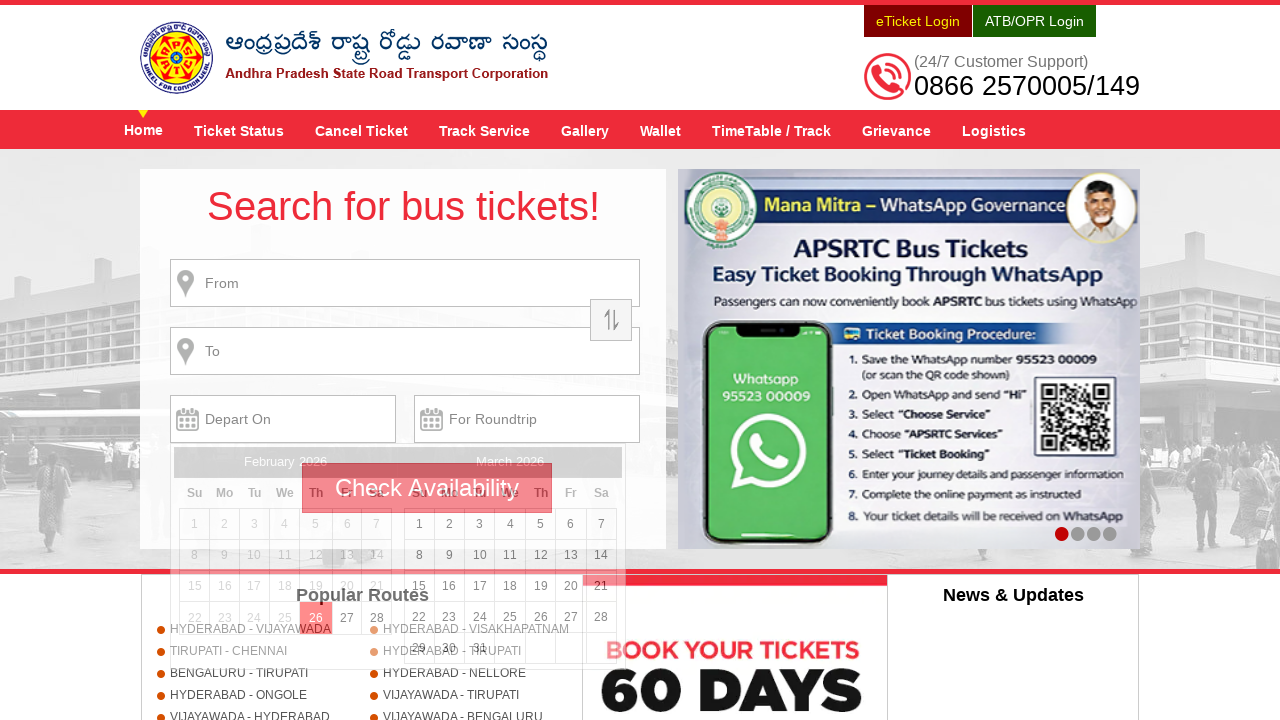

Calendar table rows became visible
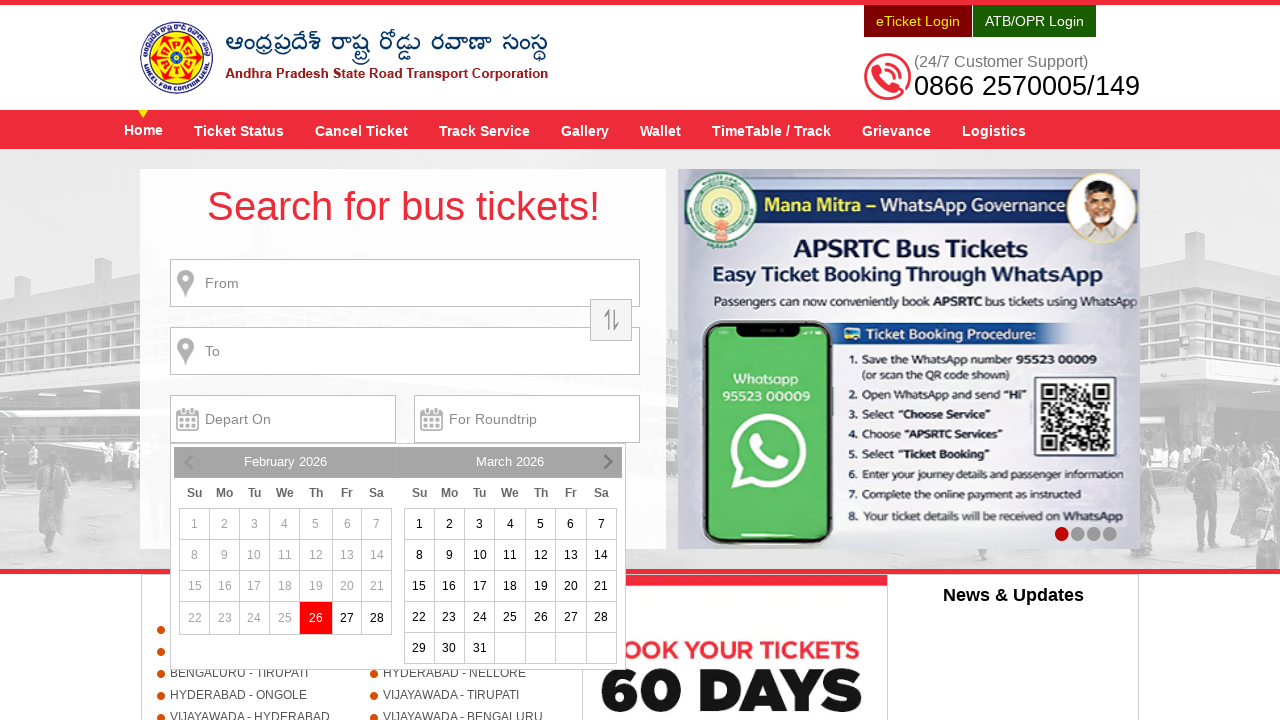

Verified calendar table structure with first row present
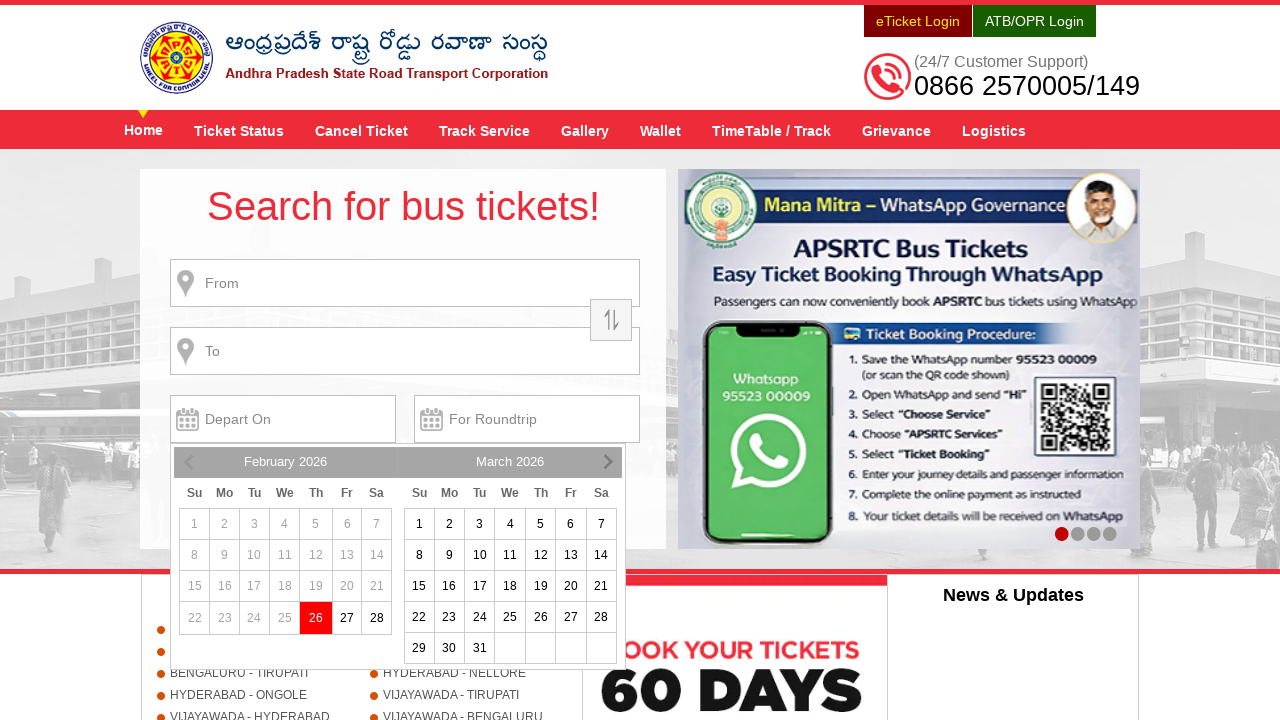

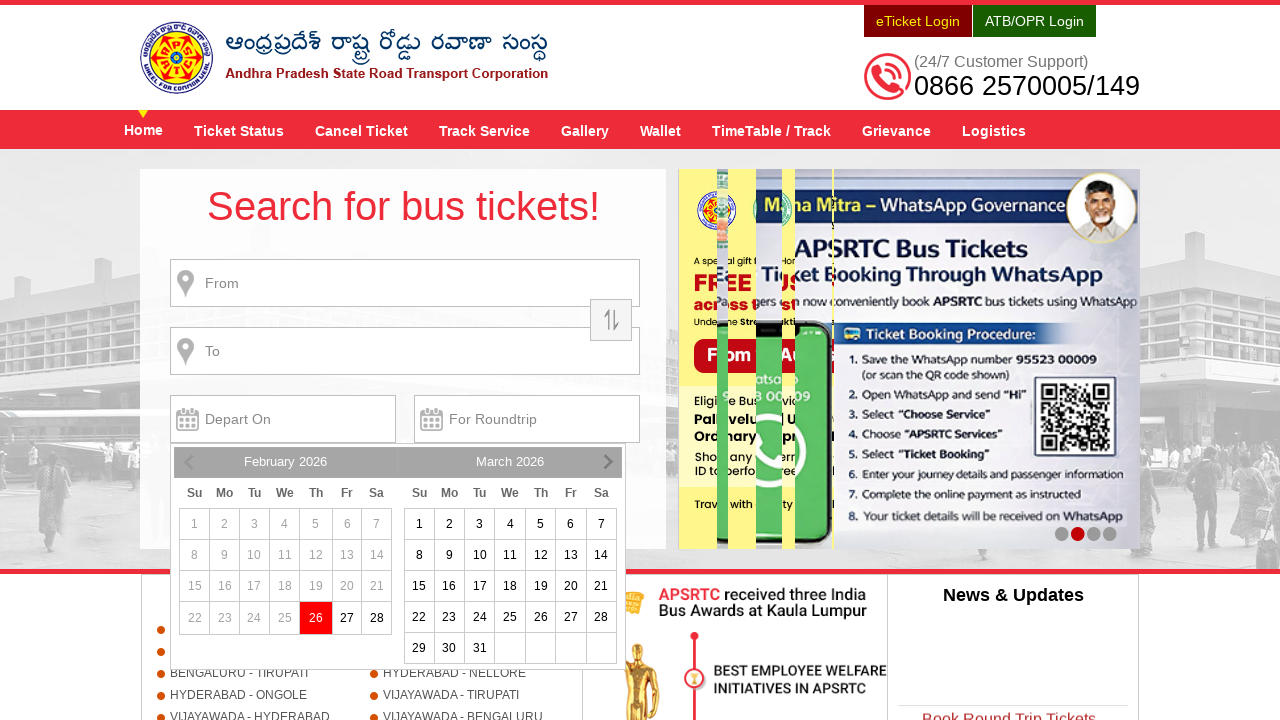